Tests social media footer links by clicking on Facebook, Twitter, Instagram, and LinkedIn buttons in the footer section and verifying they open the respective social media pages.

Starting URL: https://loving-hermann-e2094b.netlify.app/

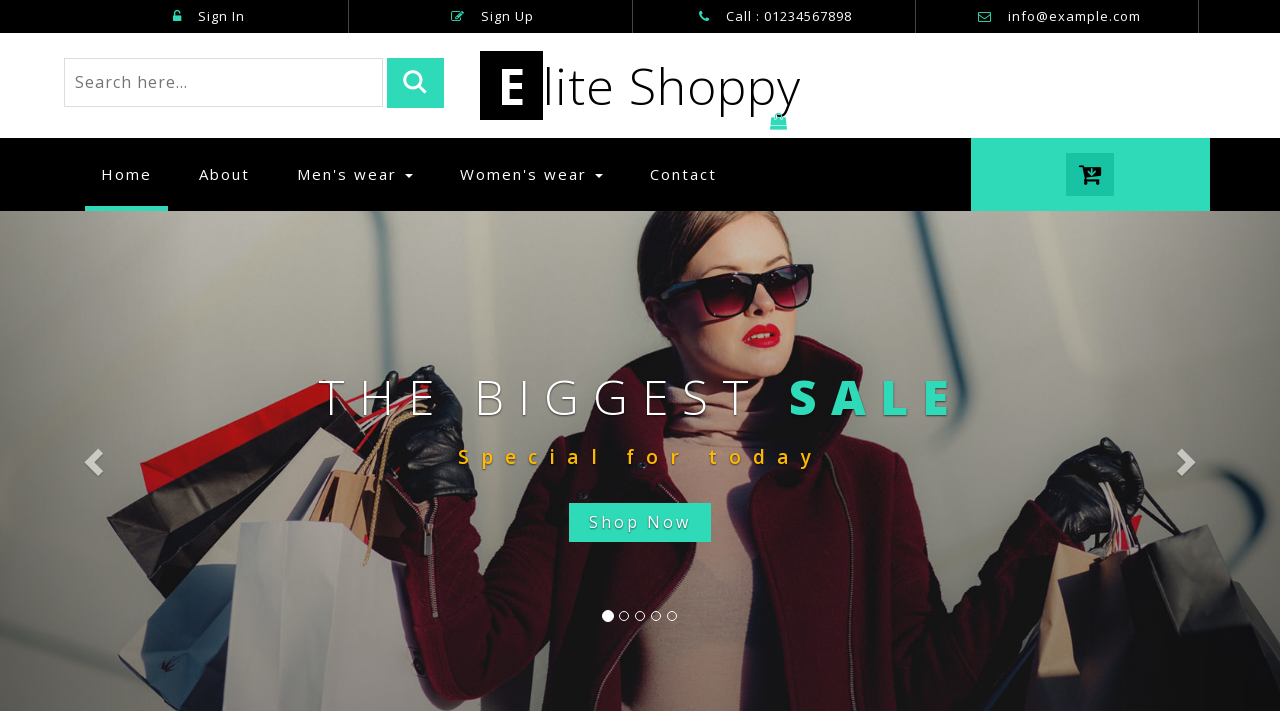

Set viewport size to 1920x1080
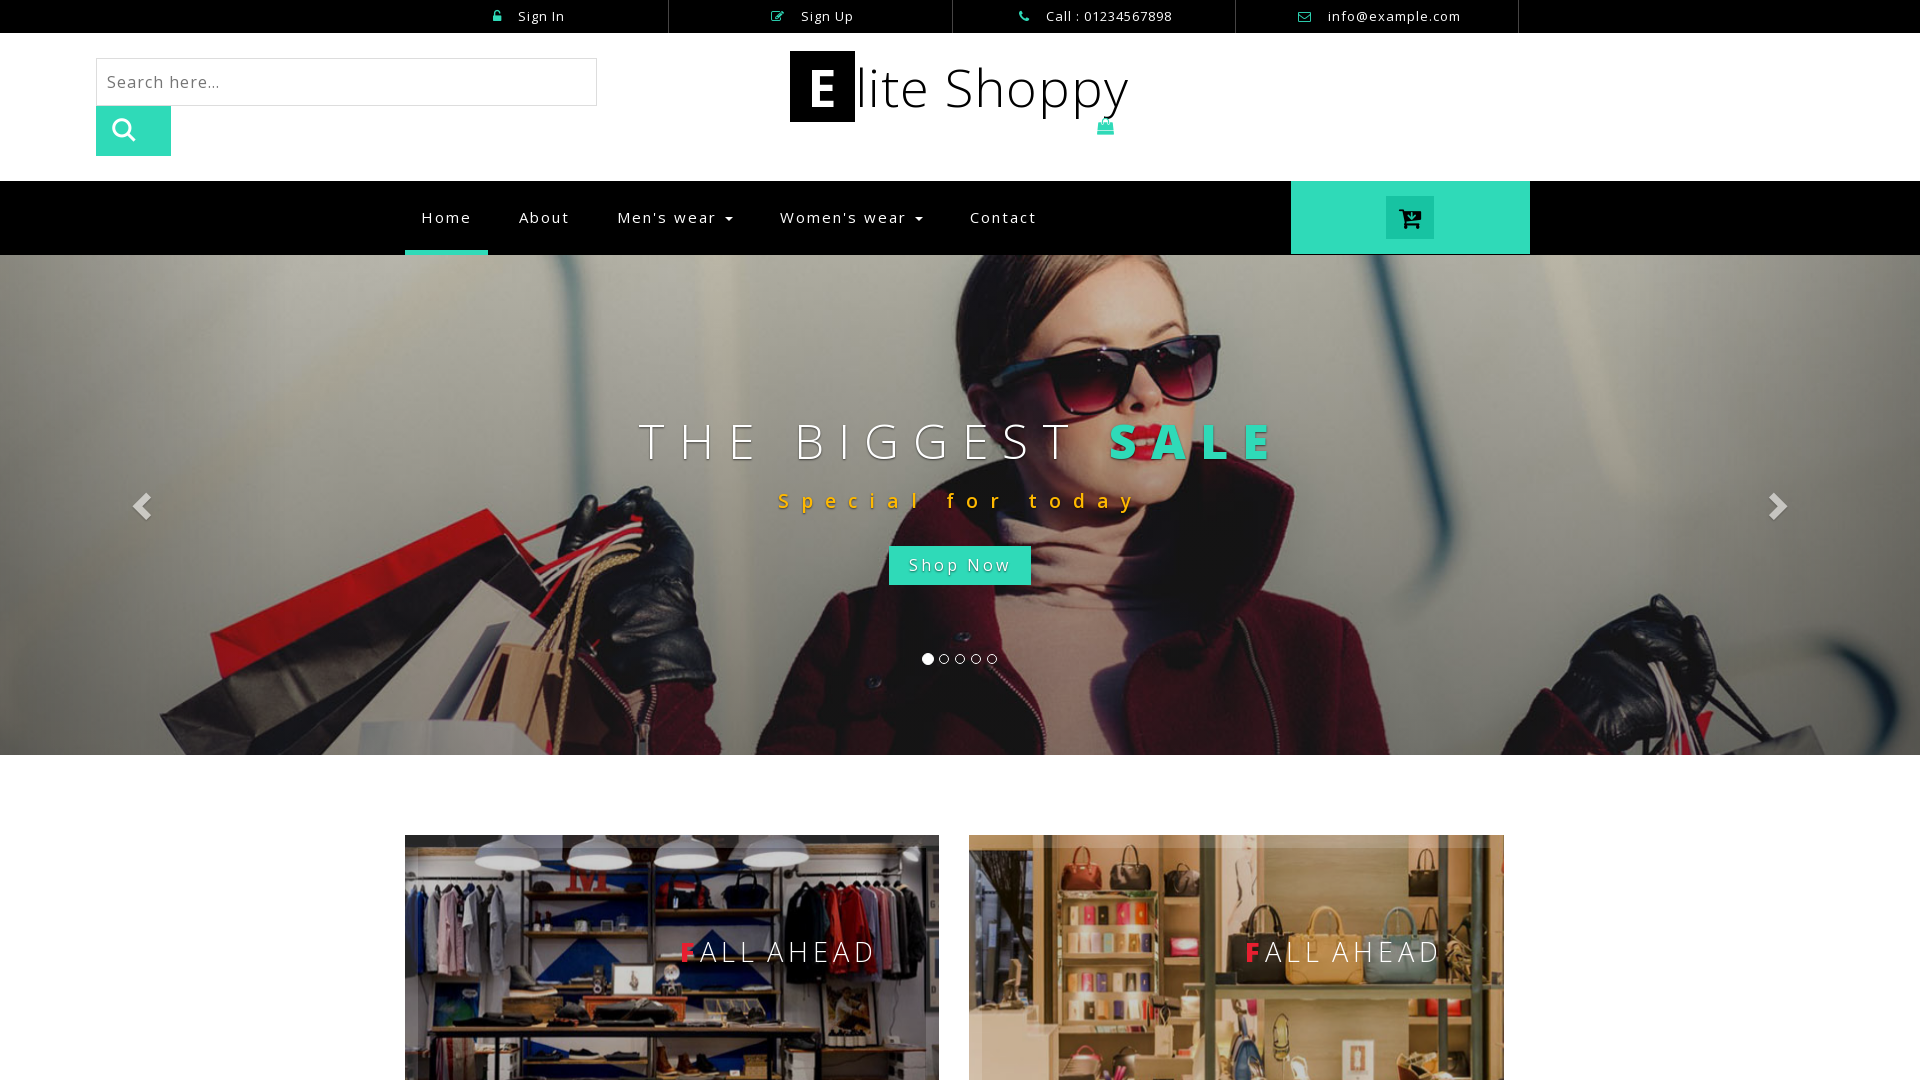

Clicked Facebook social media button in footer at (132, 744) on xpath=//div[@class='footer']//i[@class='fa fa-facebook']
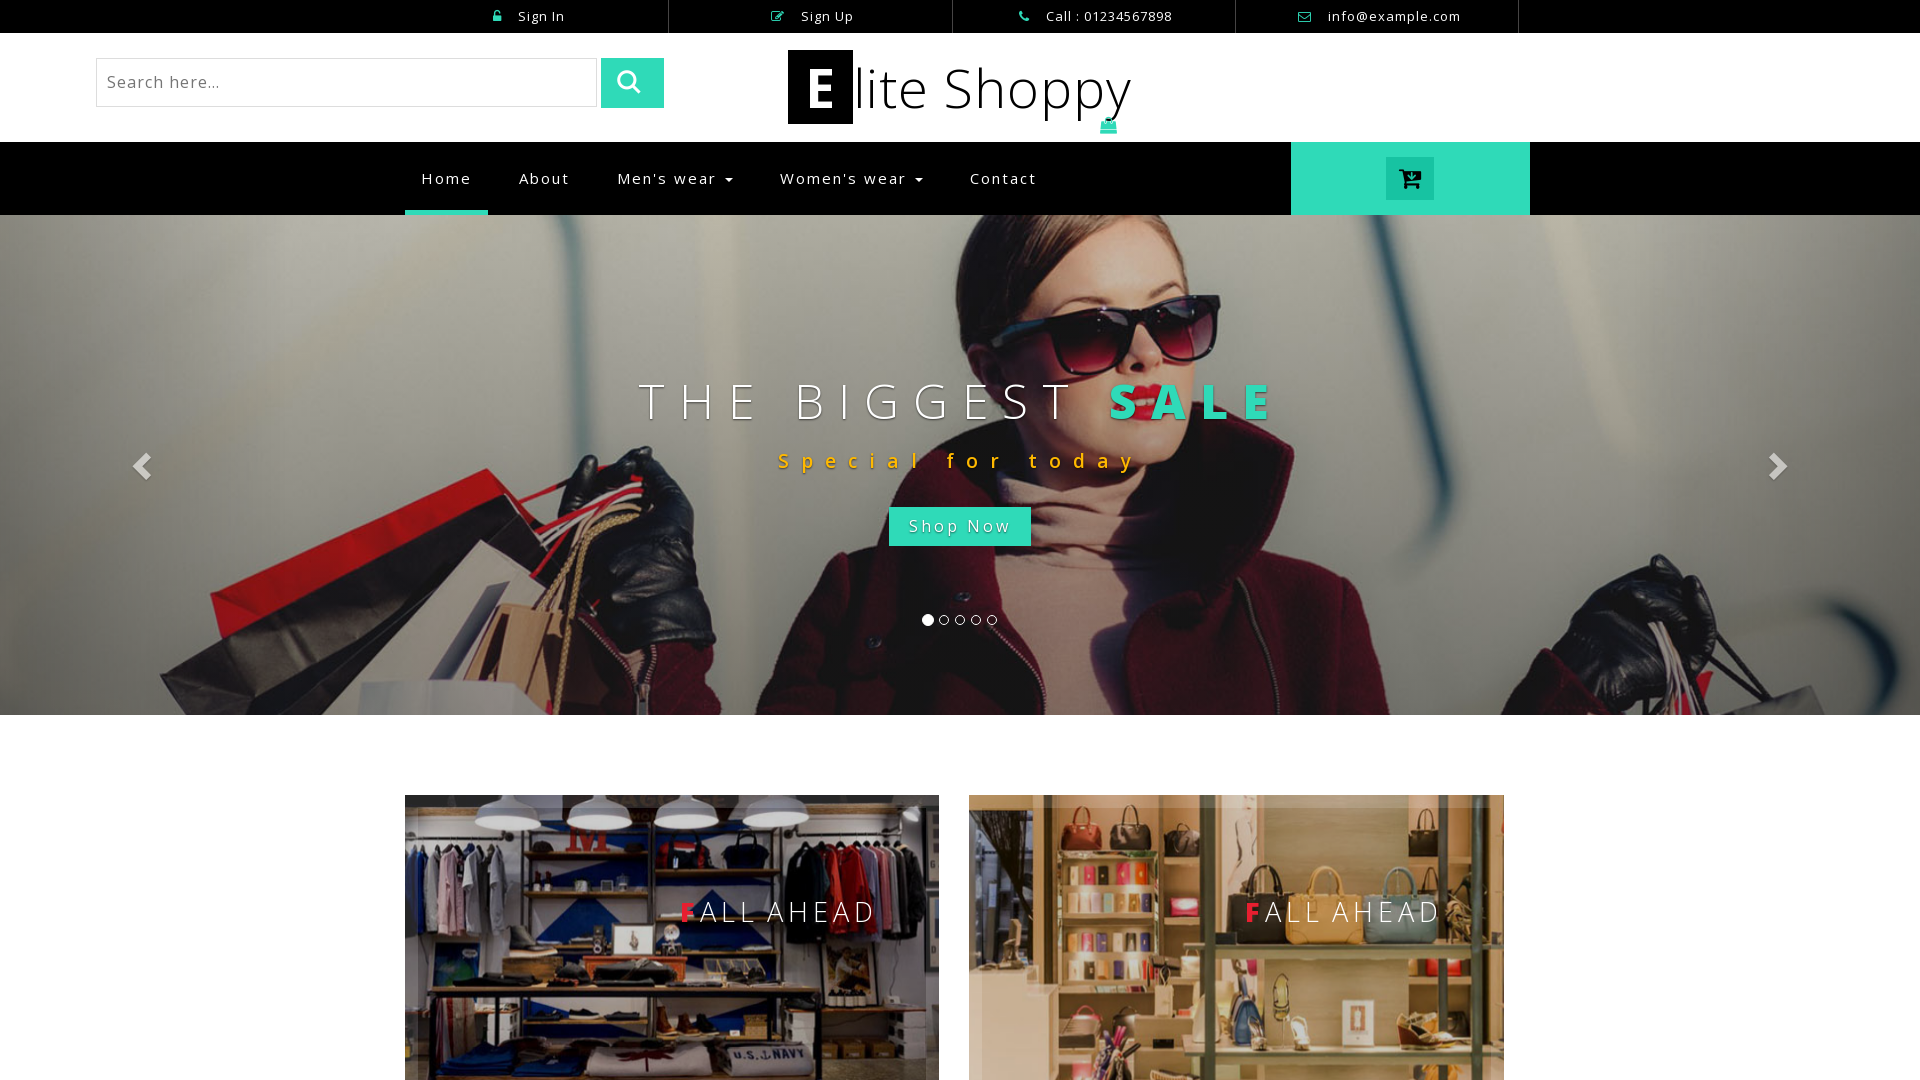

Navigated back to home page
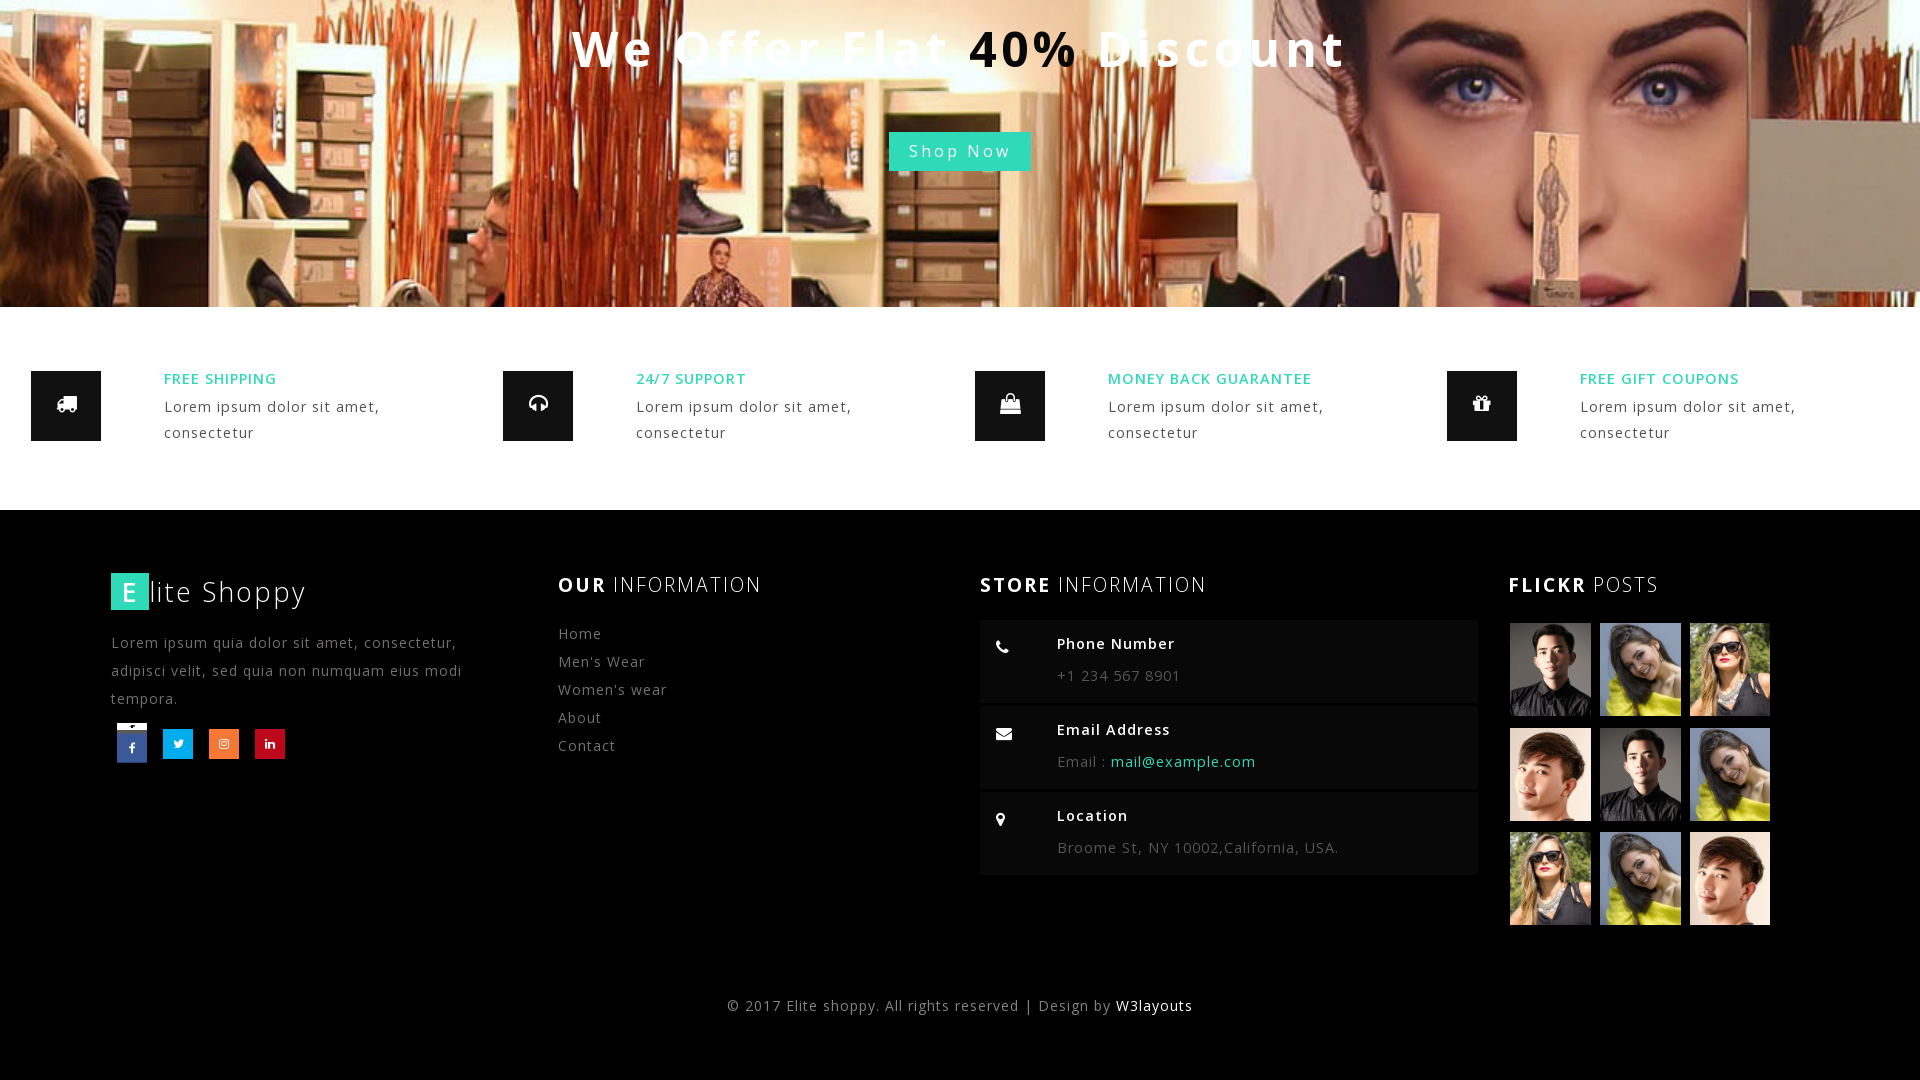

Clicked Twitter social media button in footer at (178, 744) on xpath=//div[@class='footer']//i[@class='fa fa-twitter']
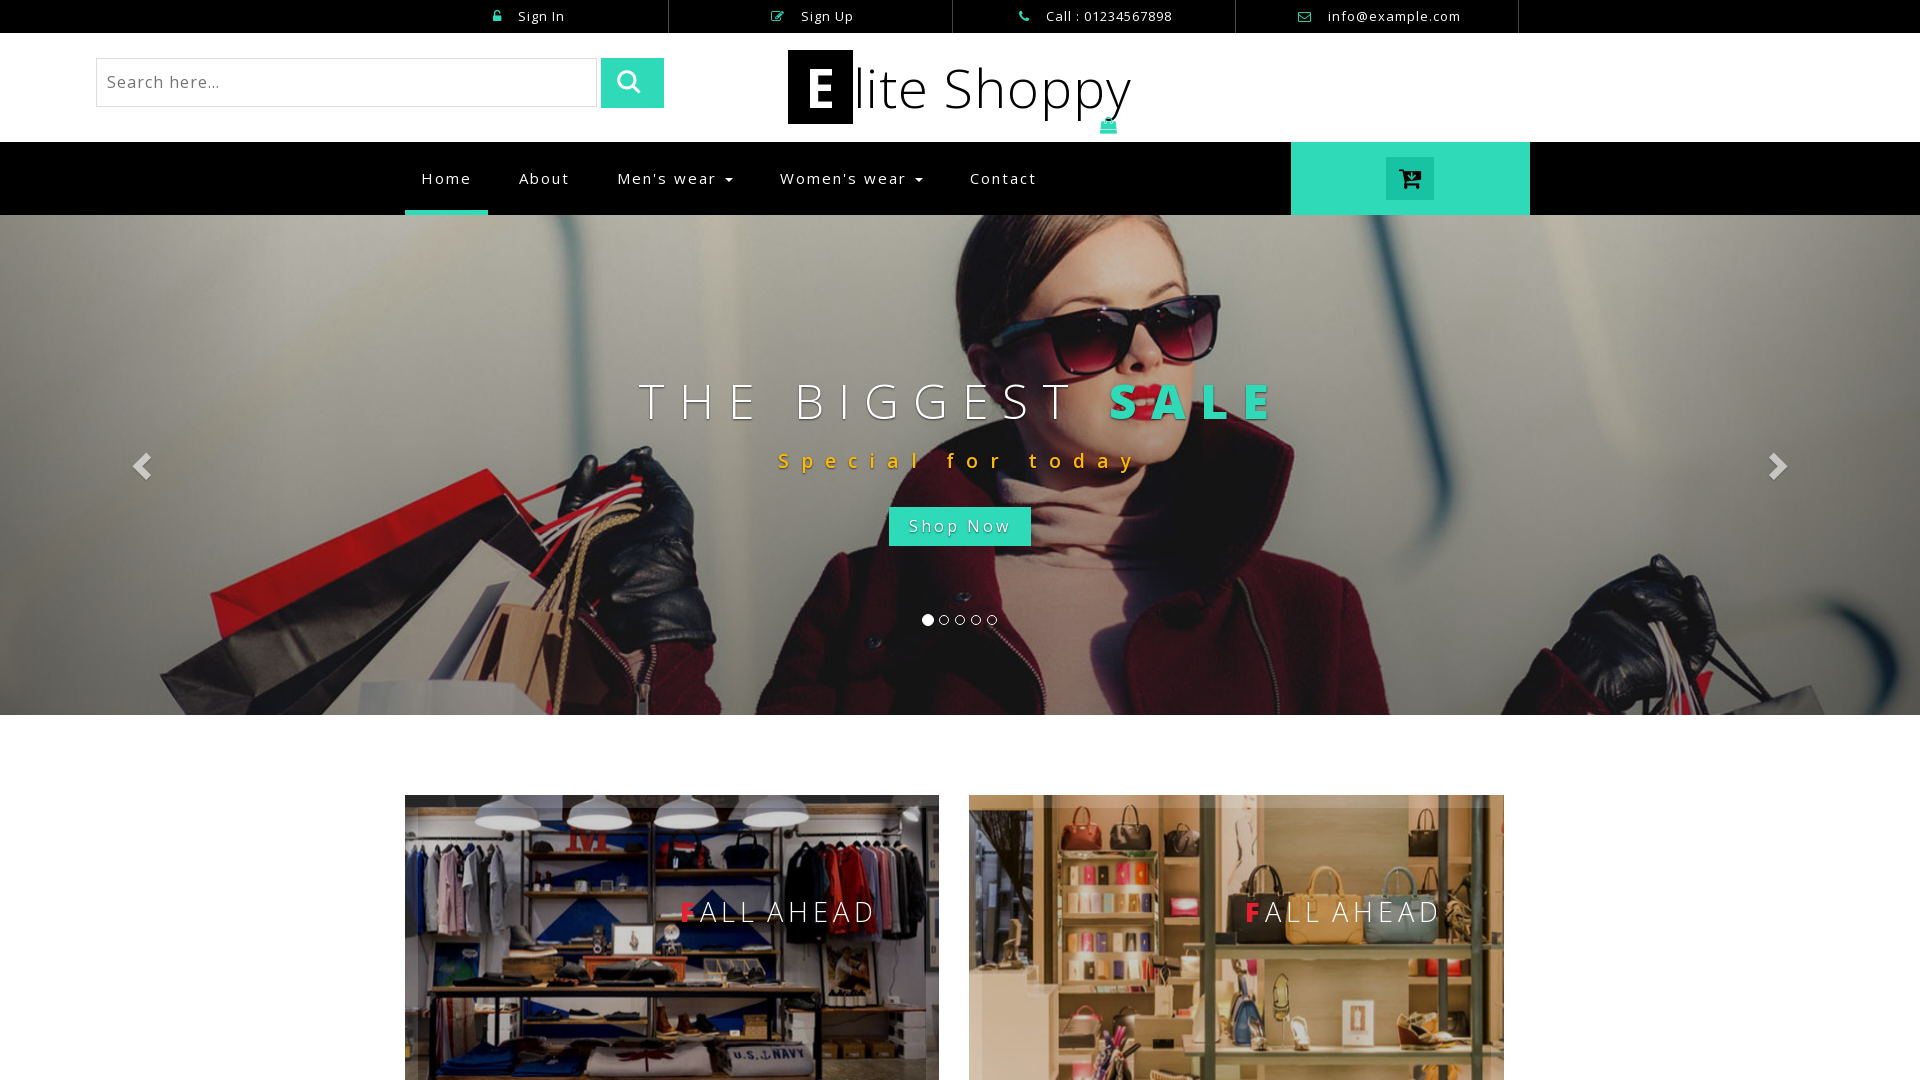

Navigated back to home page
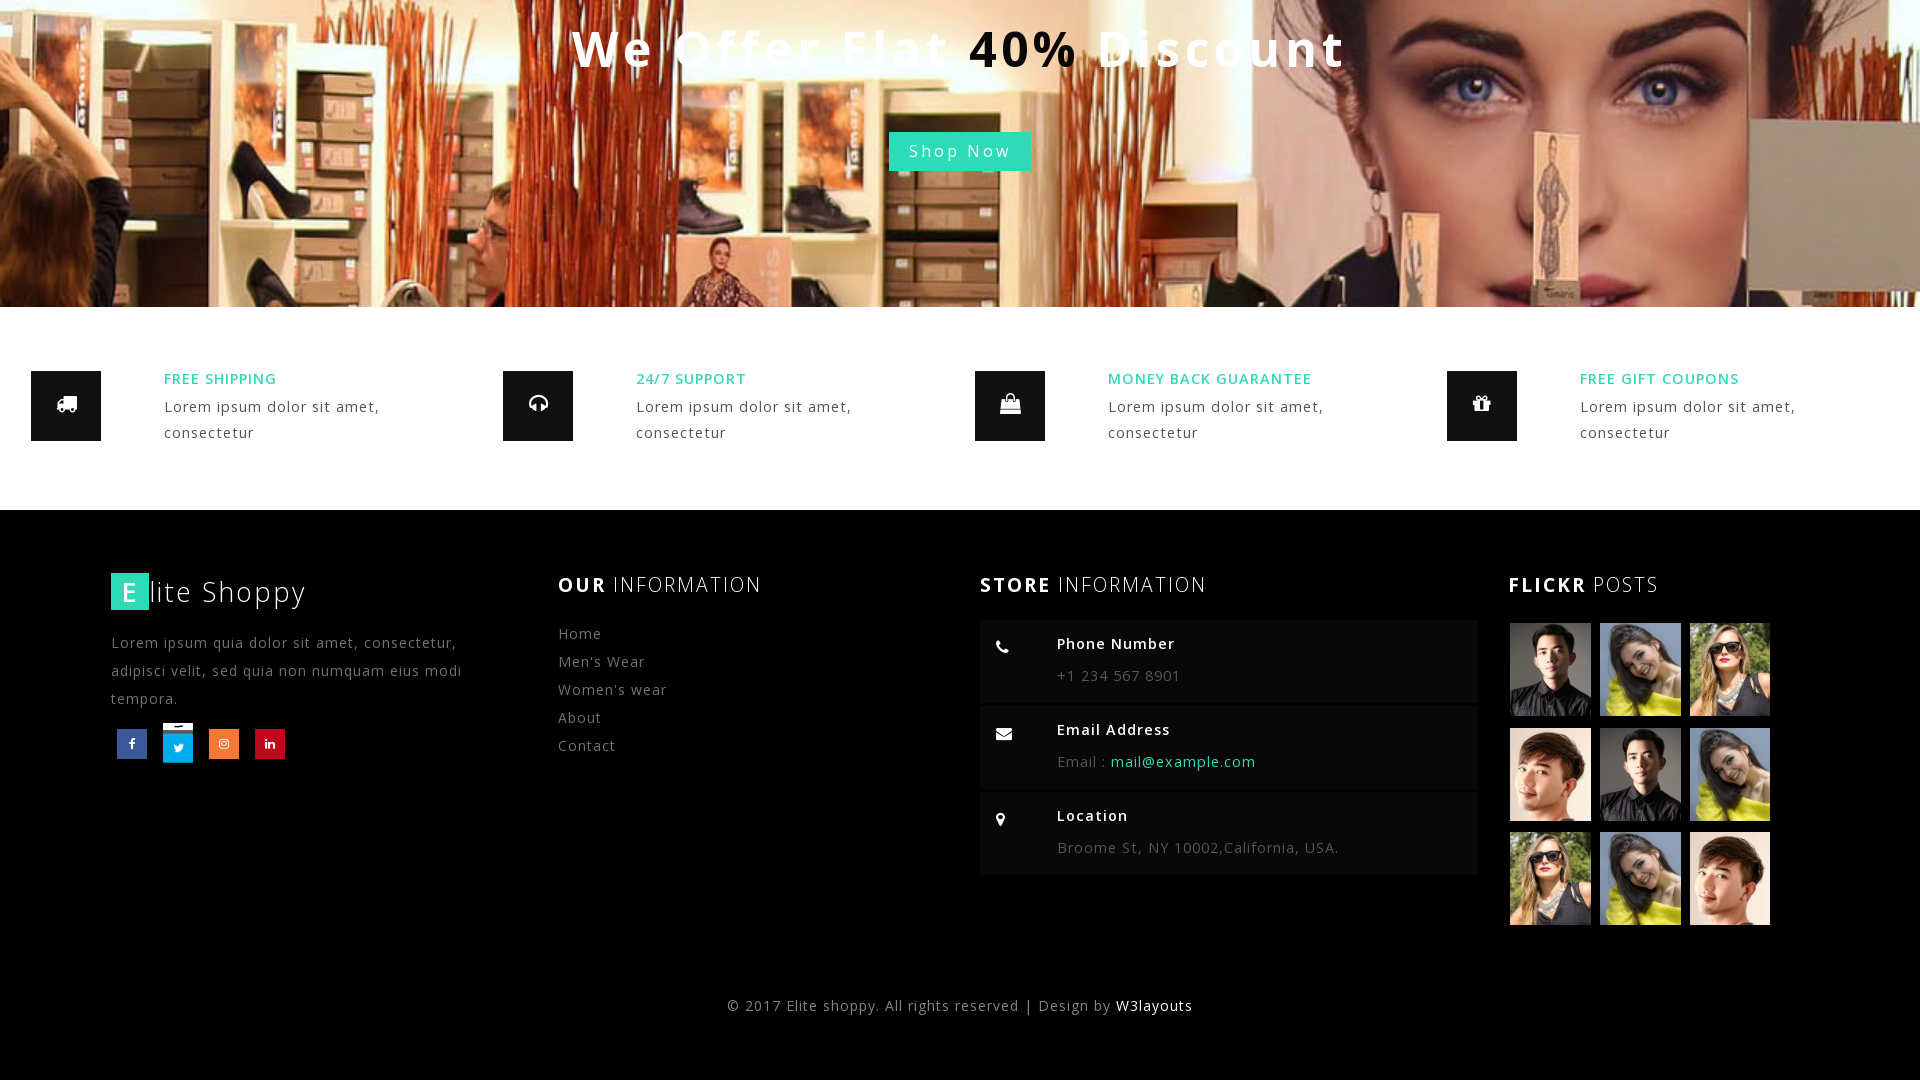

Clicked Instagram social media button in footer at (224, 744) on xpath=//div[@class='footer']//i[@class='fa fa-instagram']
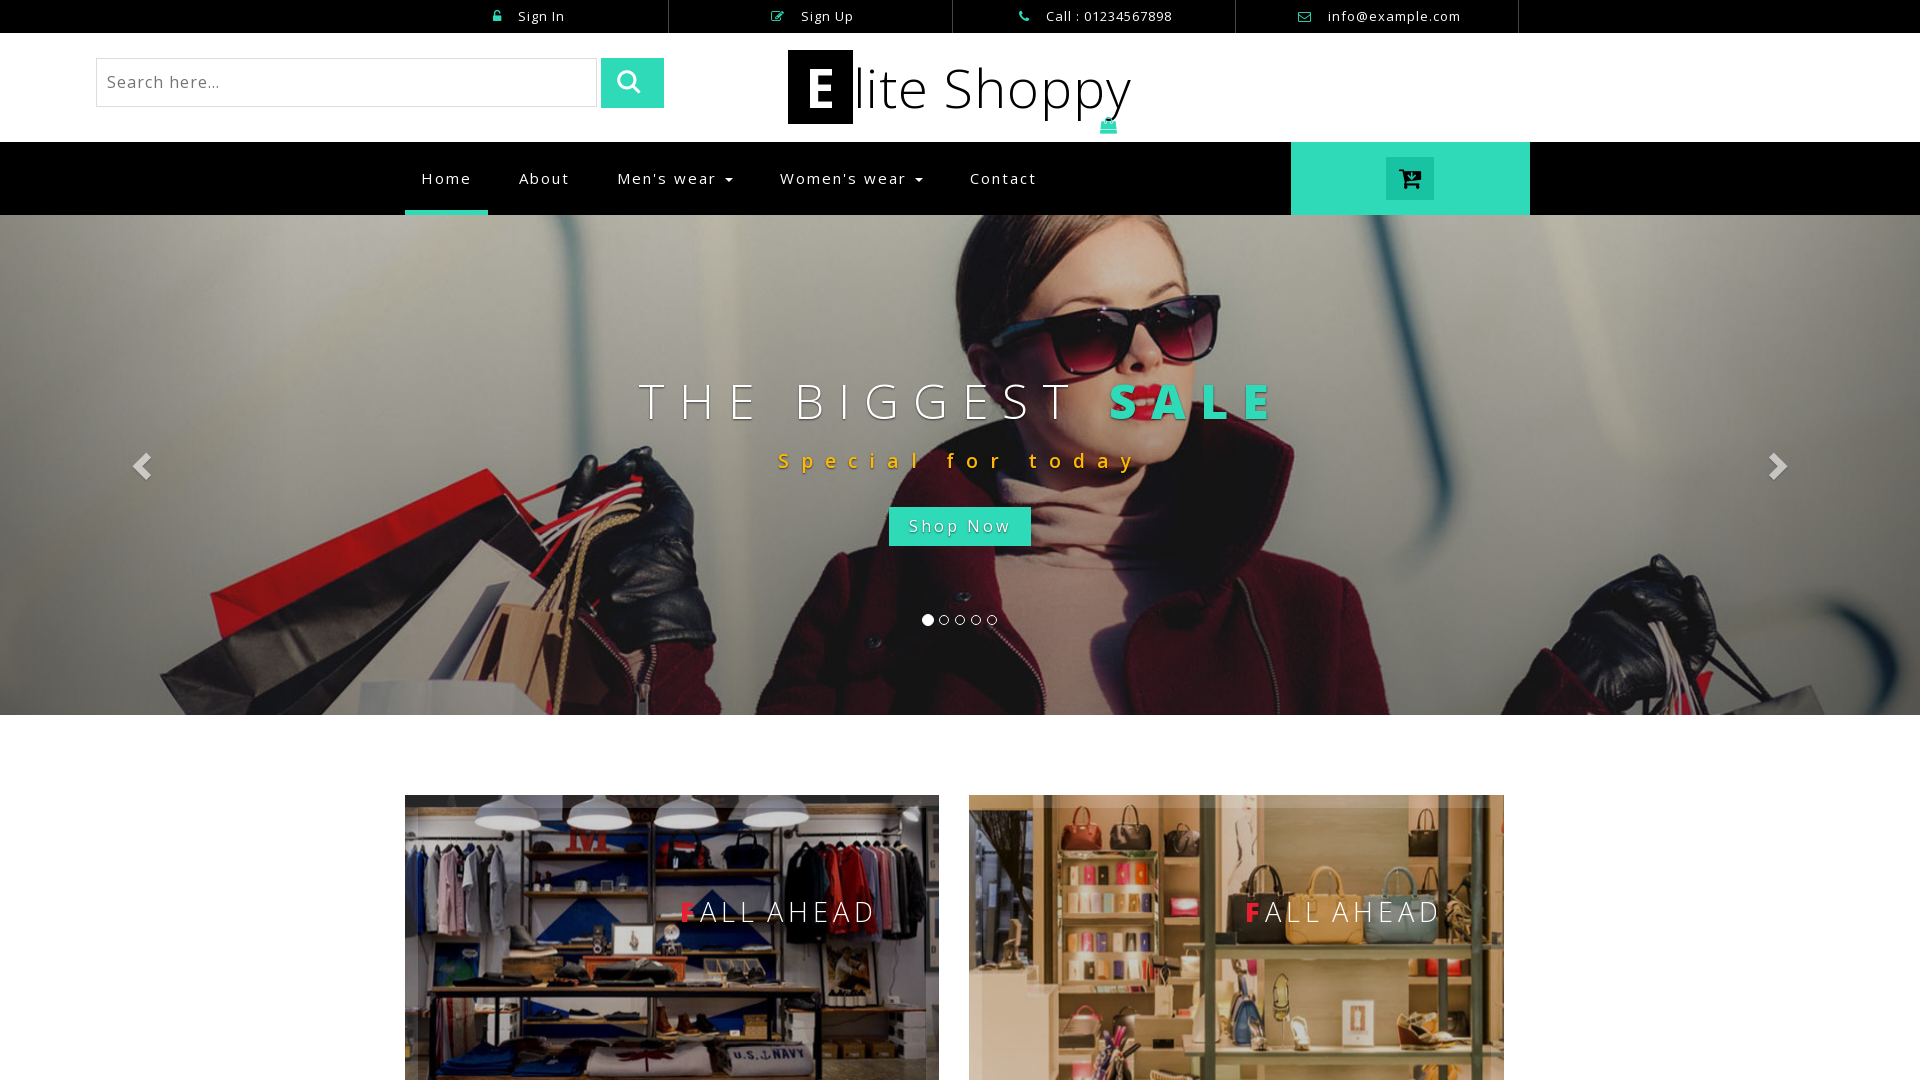

Navigated back to home page
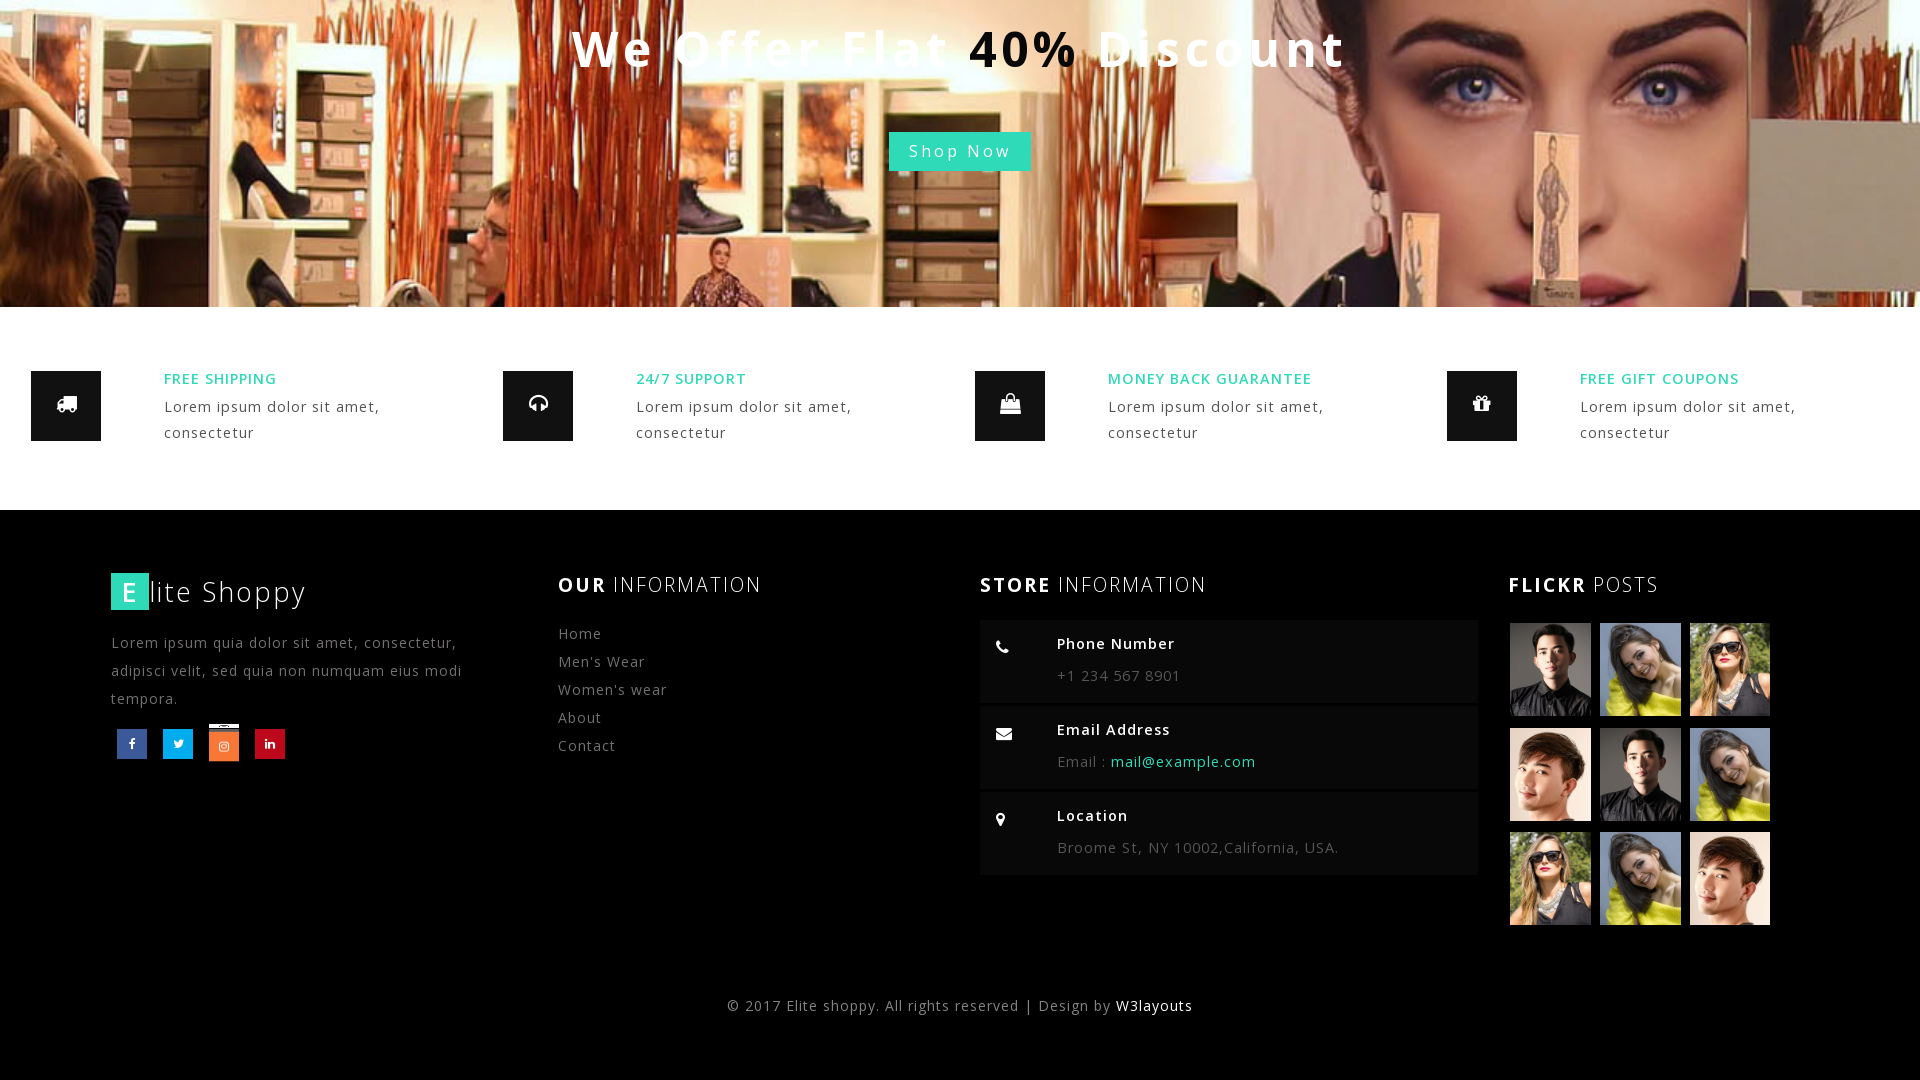

Clicked LinkedIn social media button in footer at (270, 744) on xpath=//div[@class='footer']//i[@class='fa fa-linkedin']
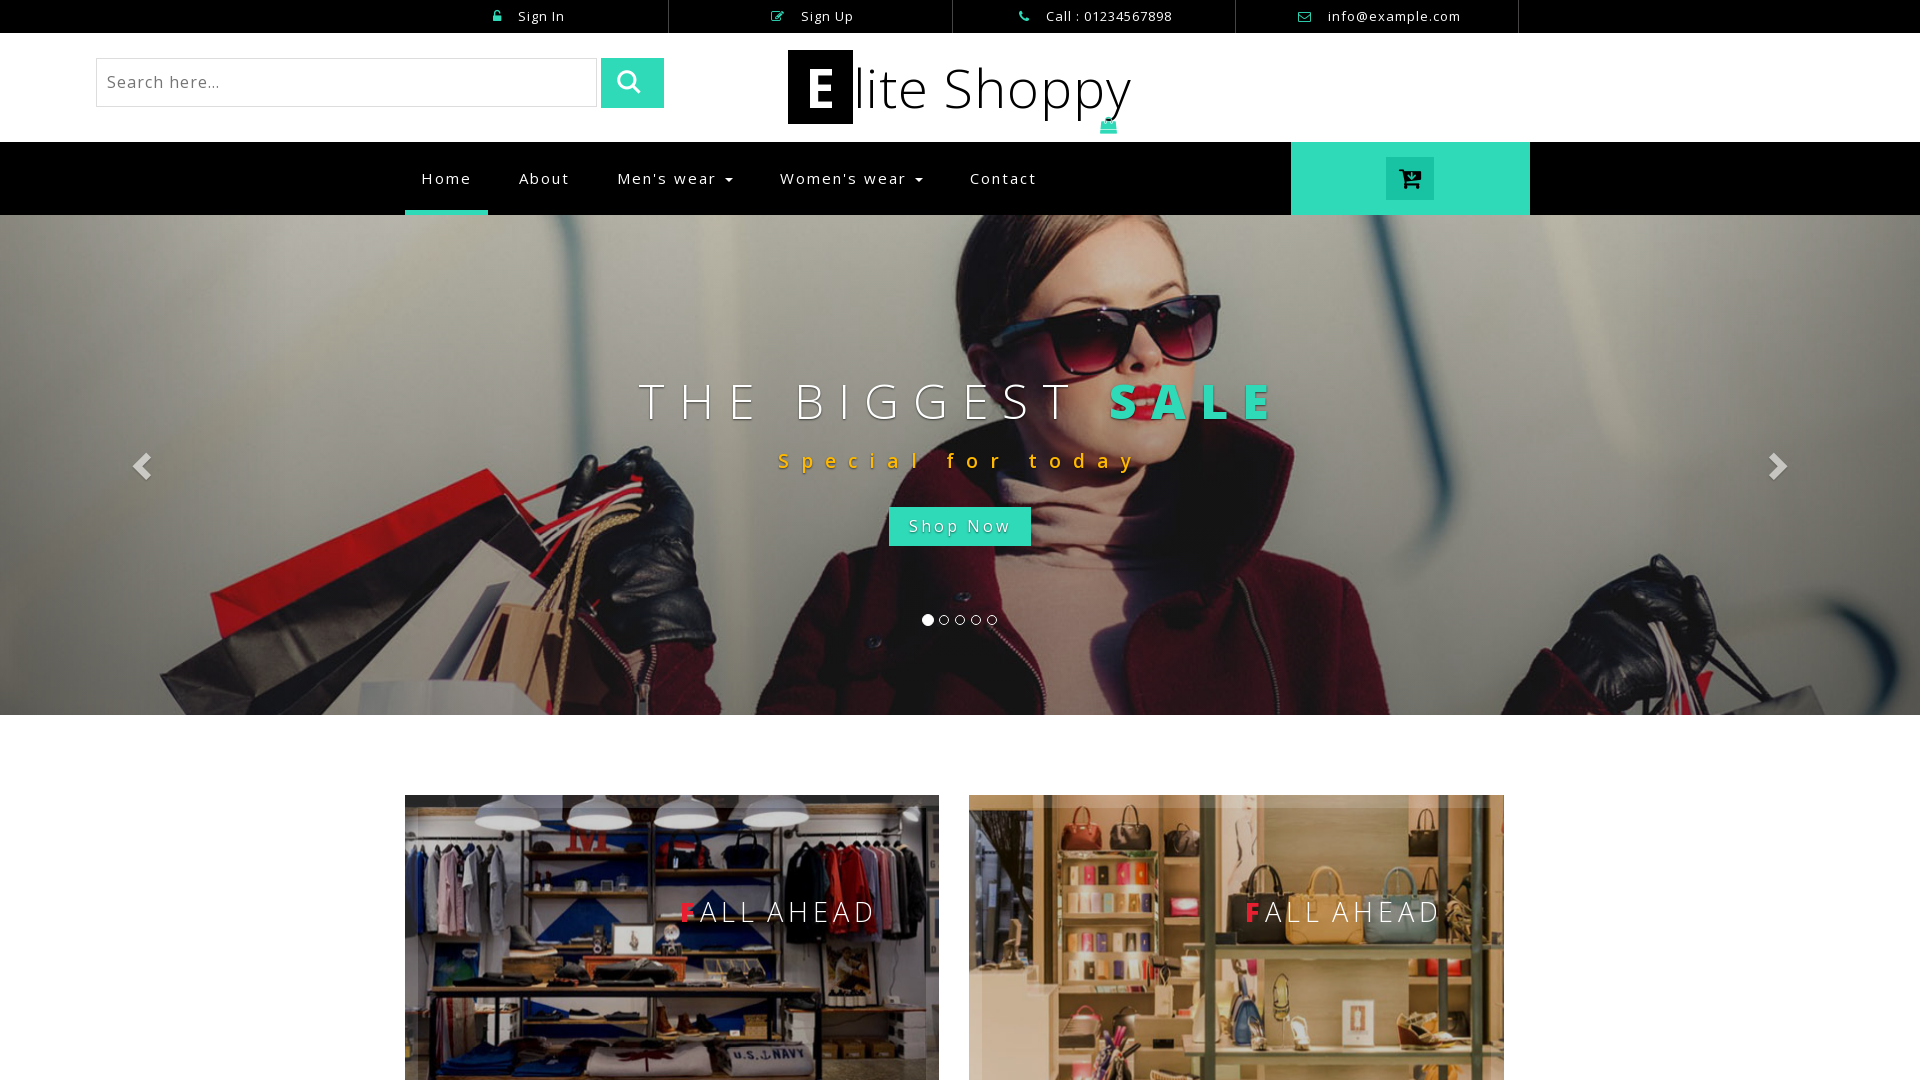

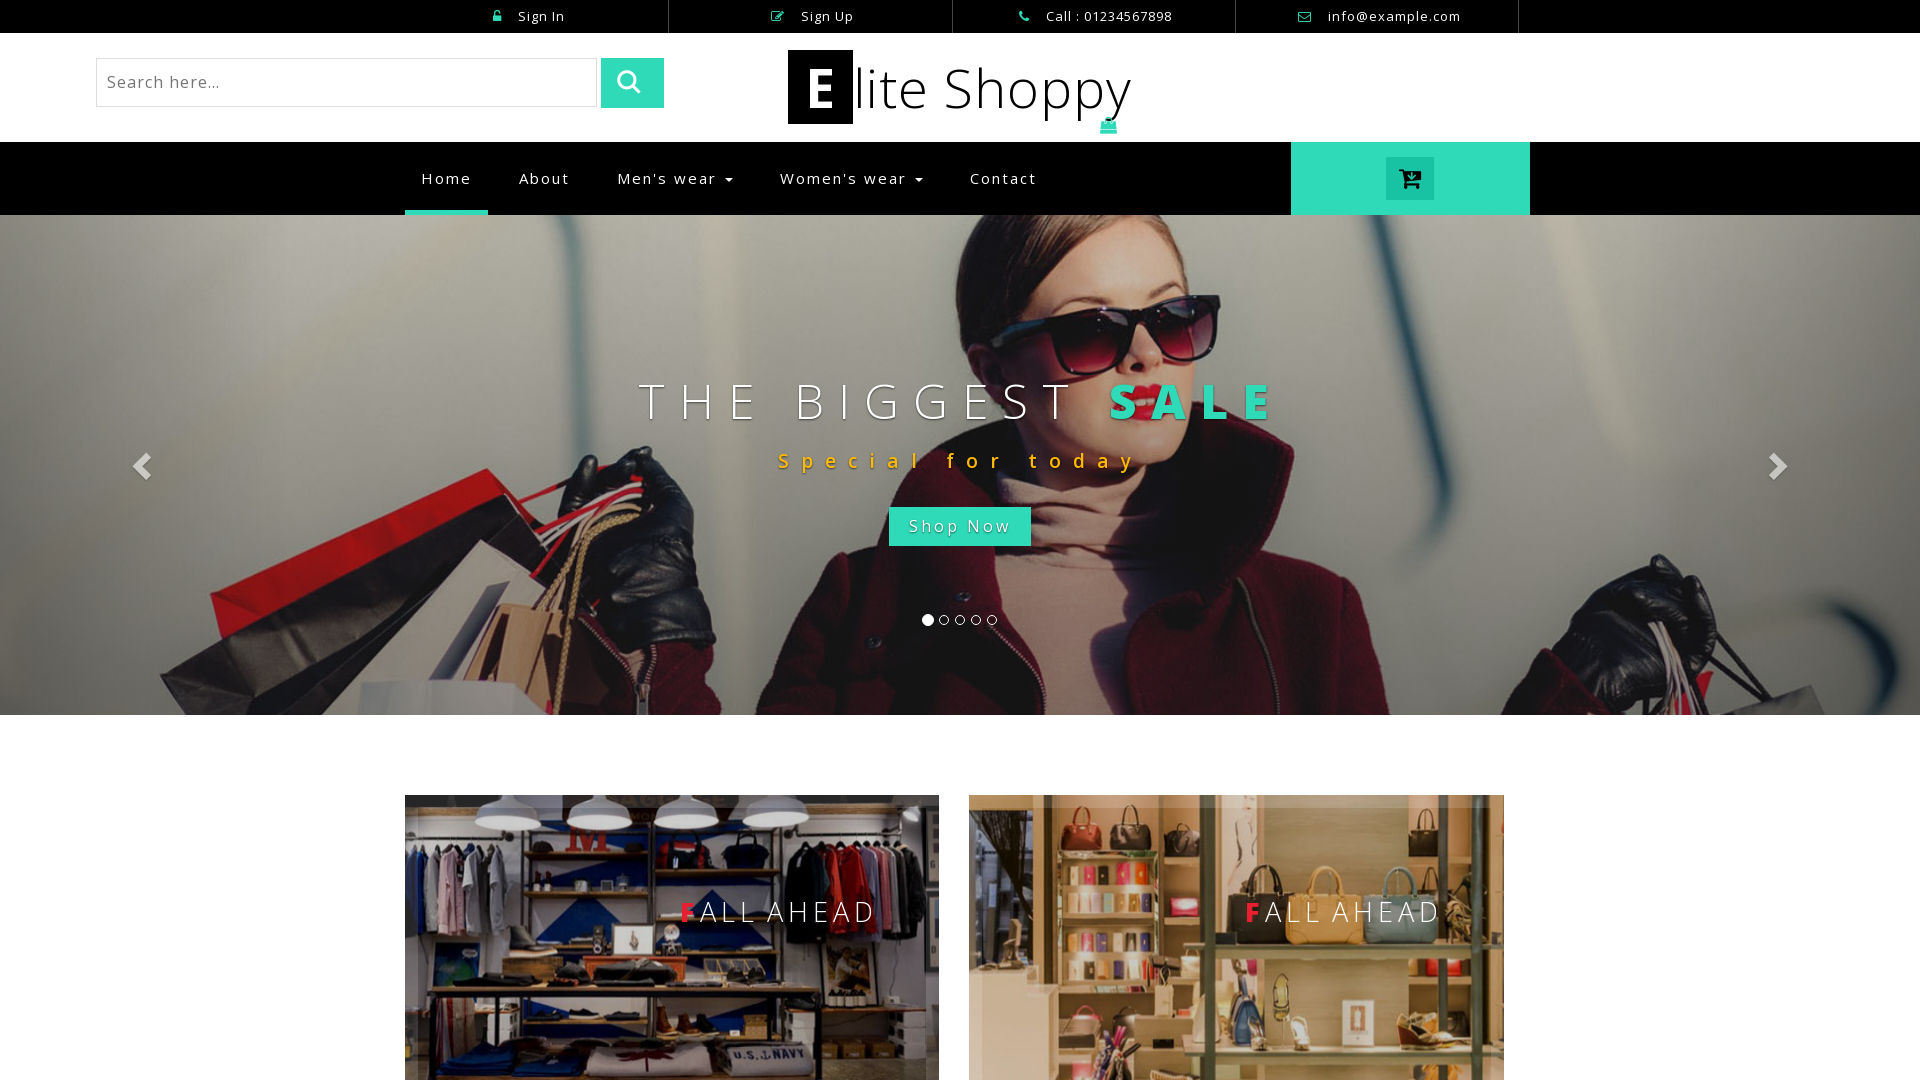